Tests clearing completed tasks by creating tasks, marking them complete, and clicking the clear completed button

Starting URL: https://todomvc.com/examples/react/dist/

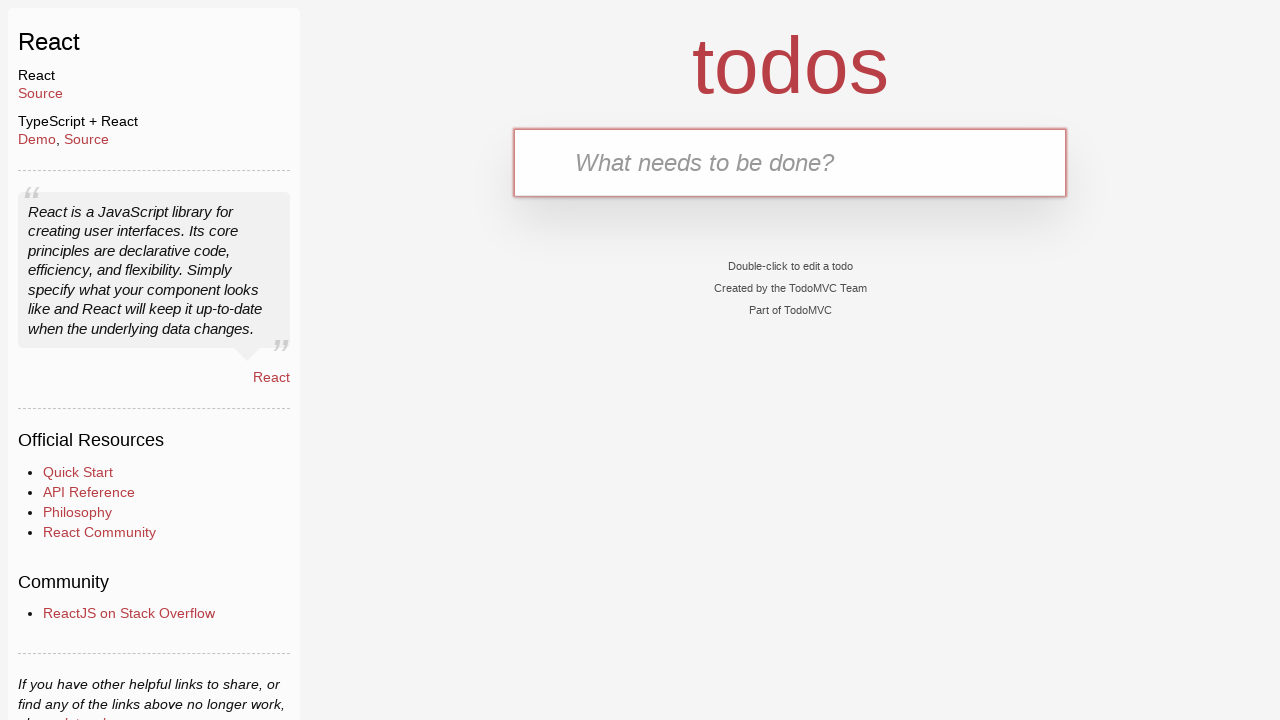

Navigated to TodoMVC React example
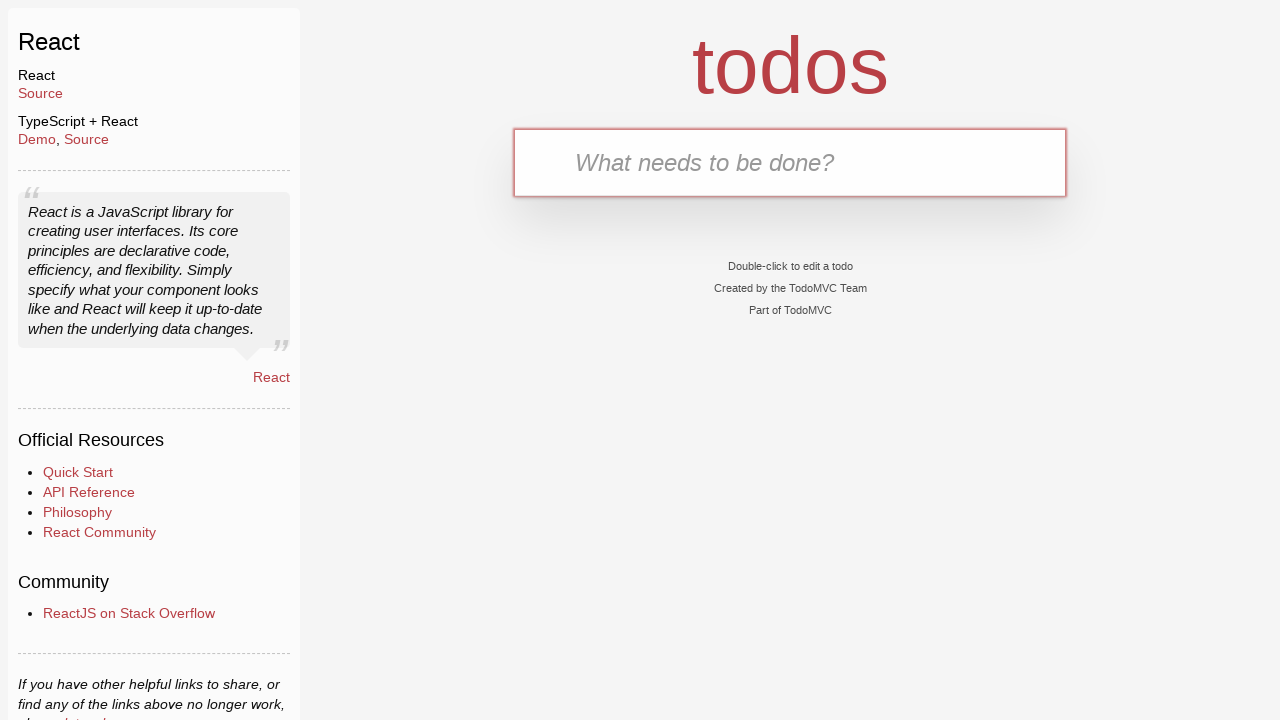

Filled todo input with 'task1' on #todo-input
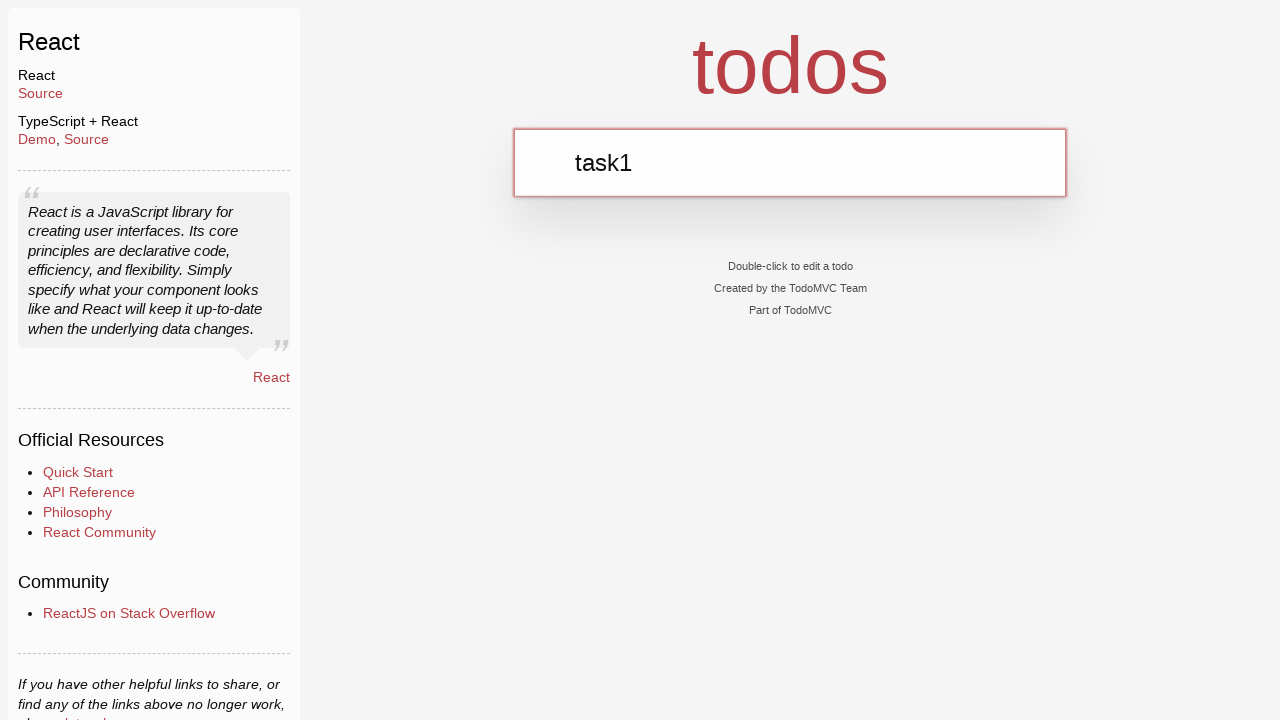

Pressed Enter to create task1 on #todo-input
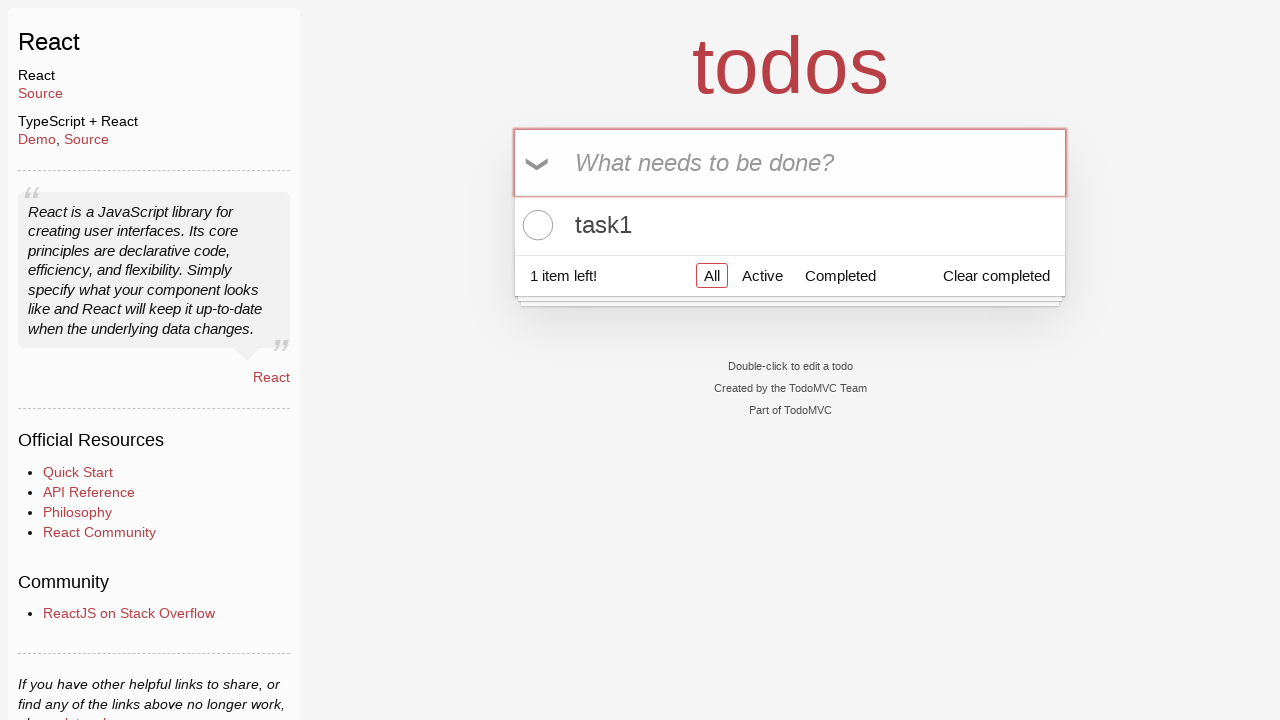

Filled todo input with 'task2' on #todo-input
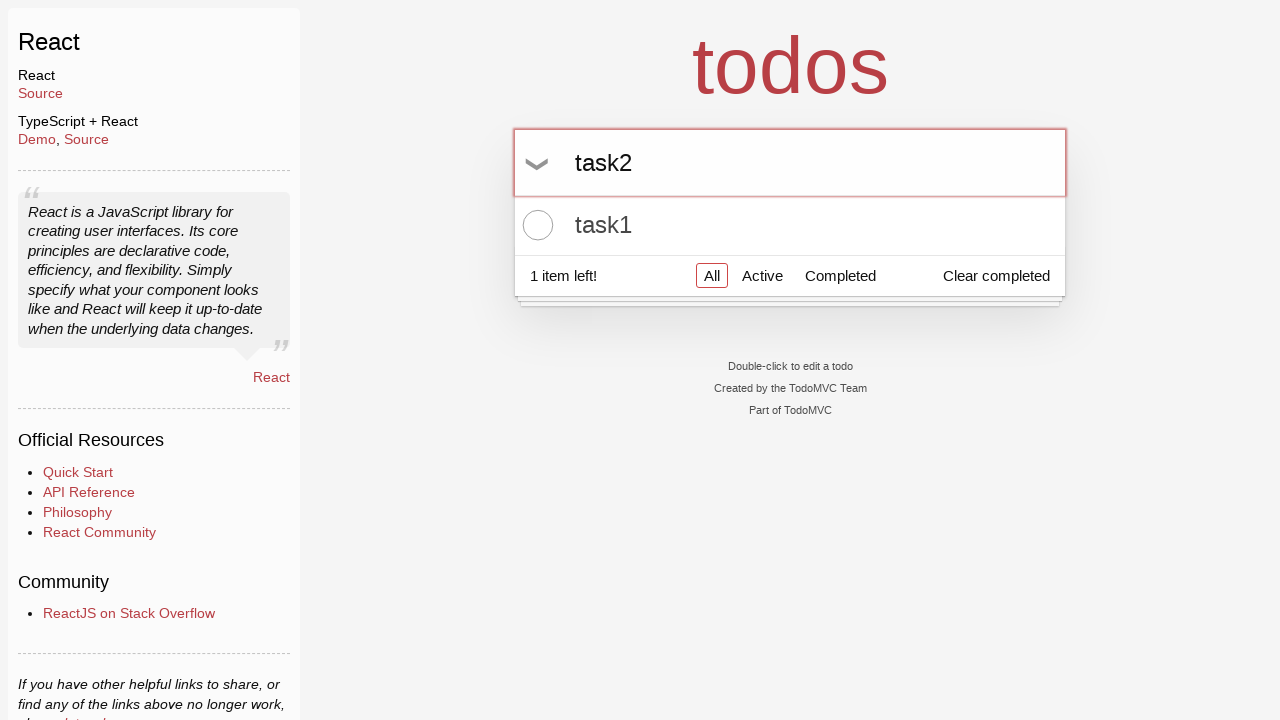

Pressed Enter to create task2 on #todo-input
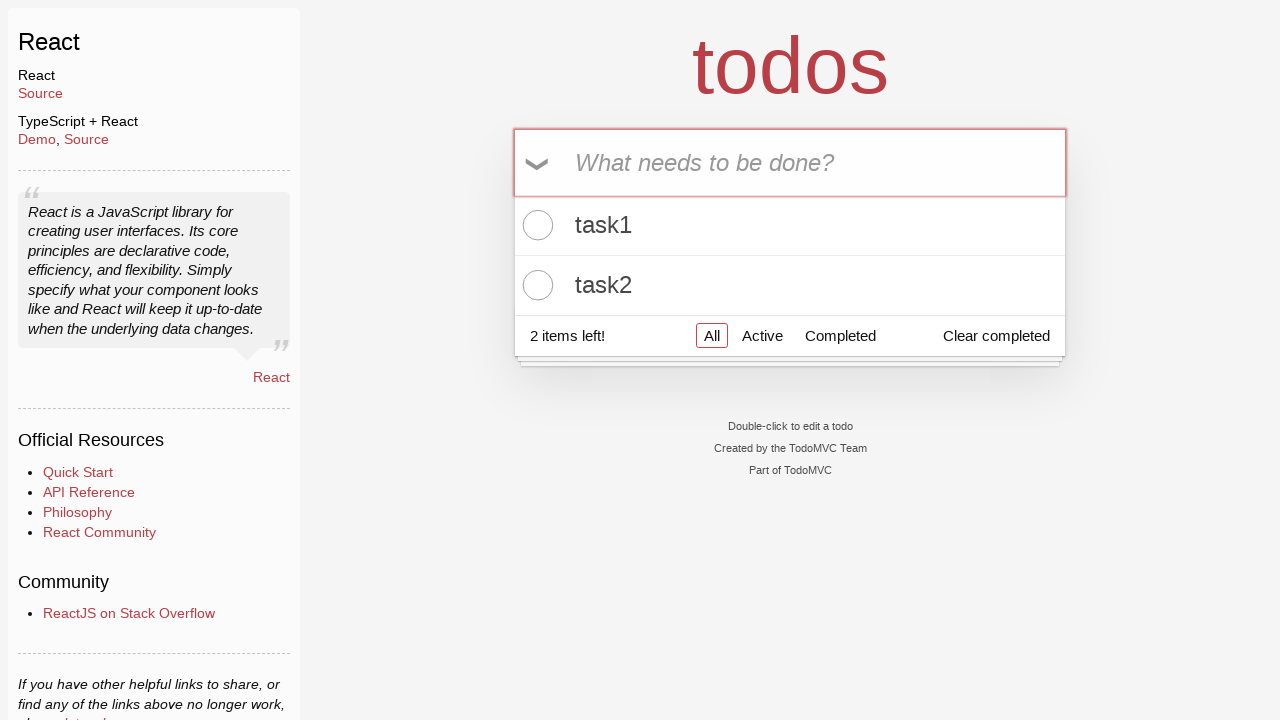

Filled todo input with 'task3' on #todo-input
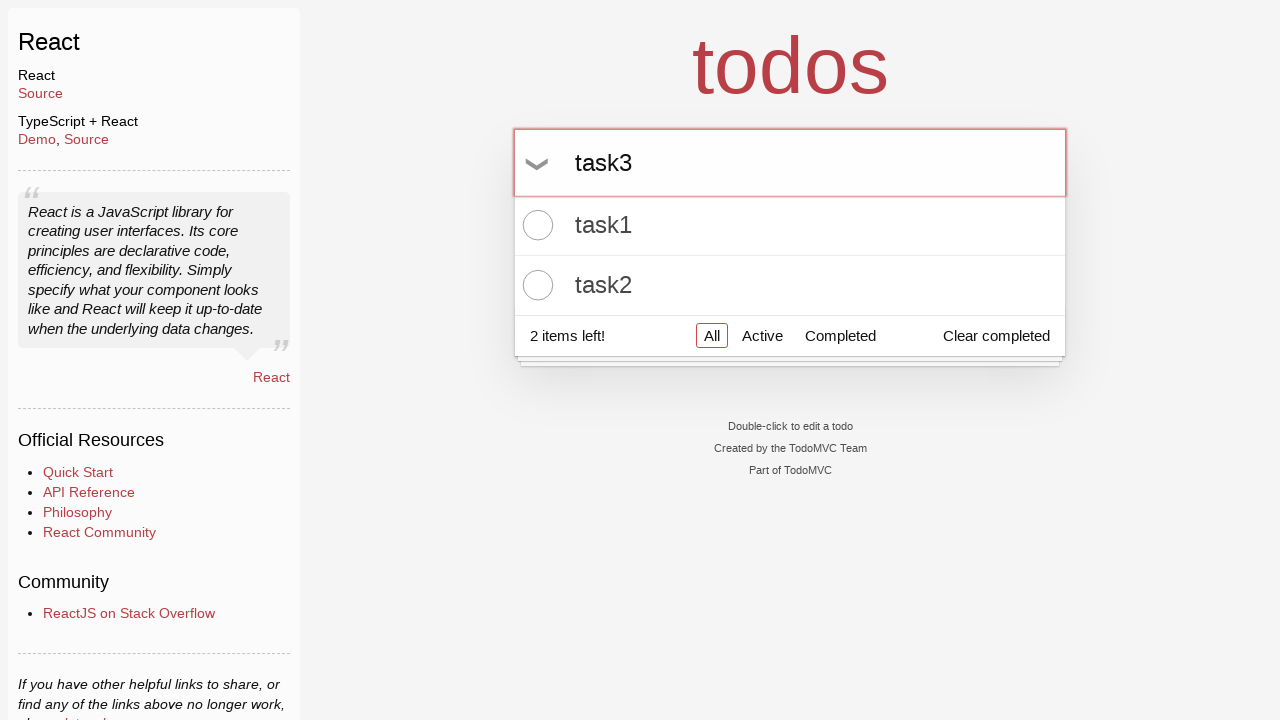

Pressed Enter to create task3 on #todo-input
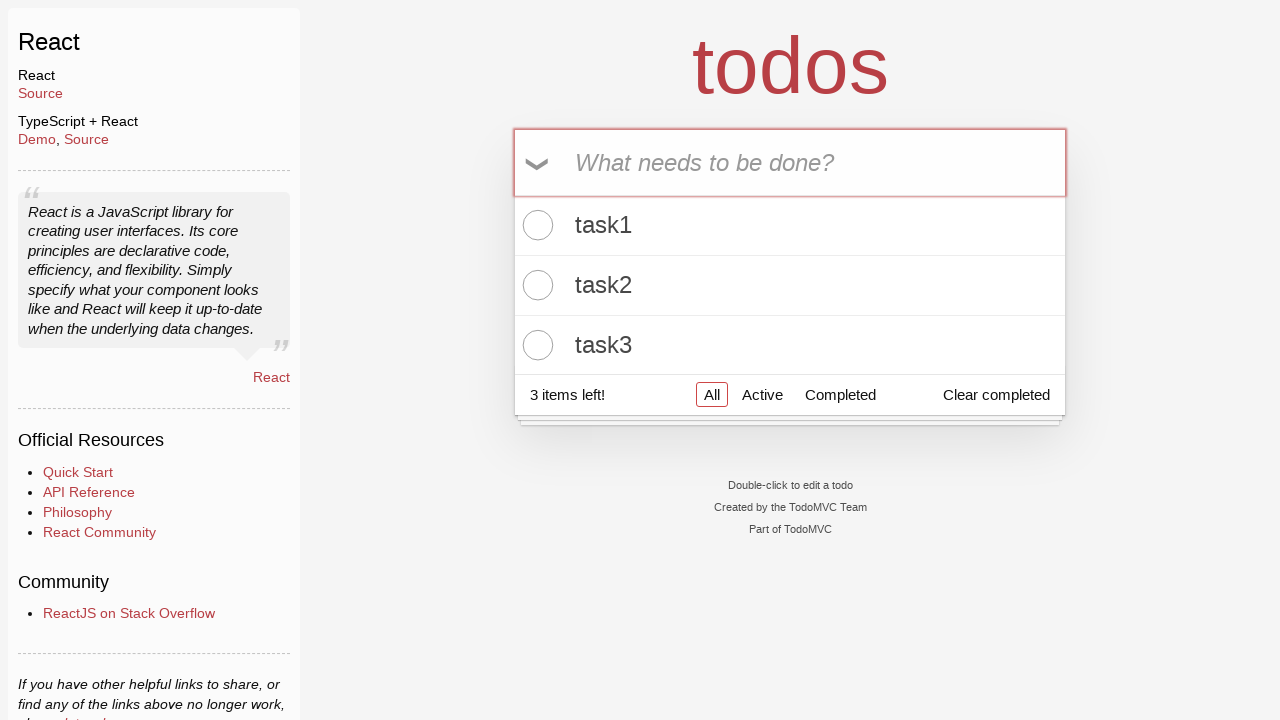

Clicked checkbox to mark task 1 as complete at (535, 225) on input.toggle[type='checkbox'][data-testid='todo-item-toggle'] >> nth=0
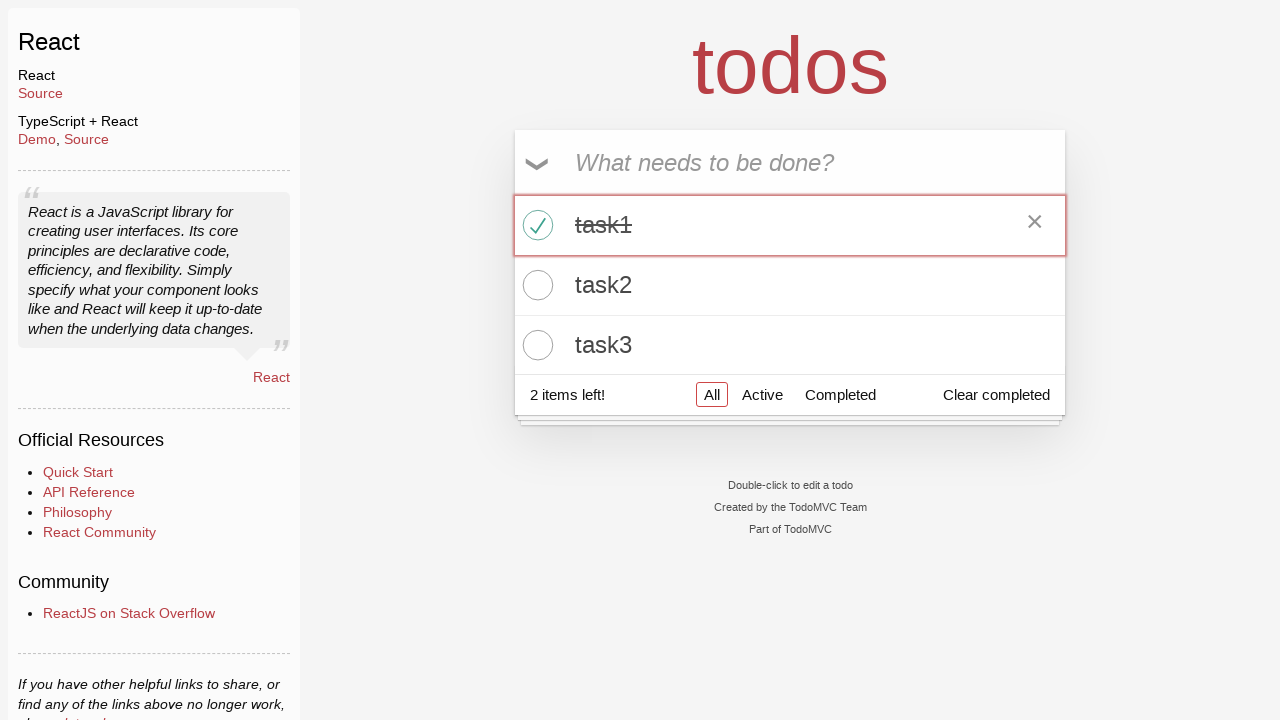

Clicked checkbox to mark task 2 as complete at (535, 285) on input.toggle[type='checkbox'][data-testid='todo-item-toggle'] >> nth=1
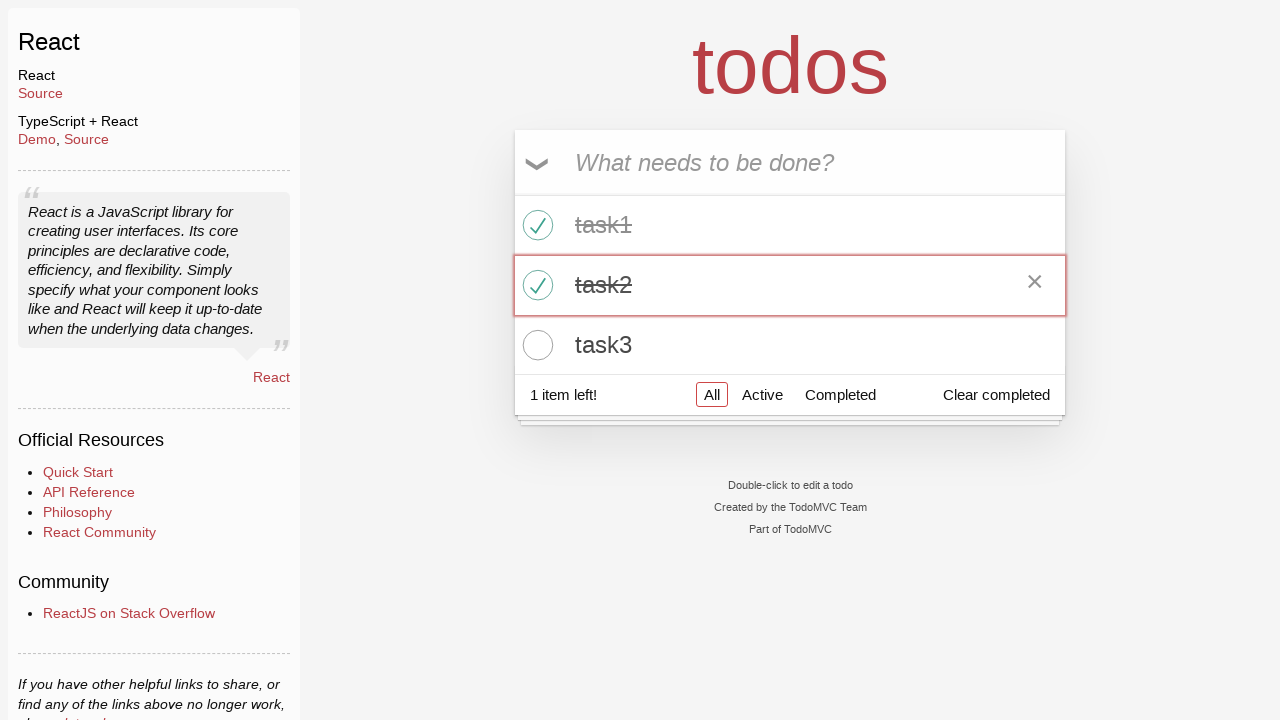

Clicked checkbox to mark task 3 as complete at (535, 345) on input.toggle[type='checkbox'][data-testid='todo-item-toggle'] >> nth=2
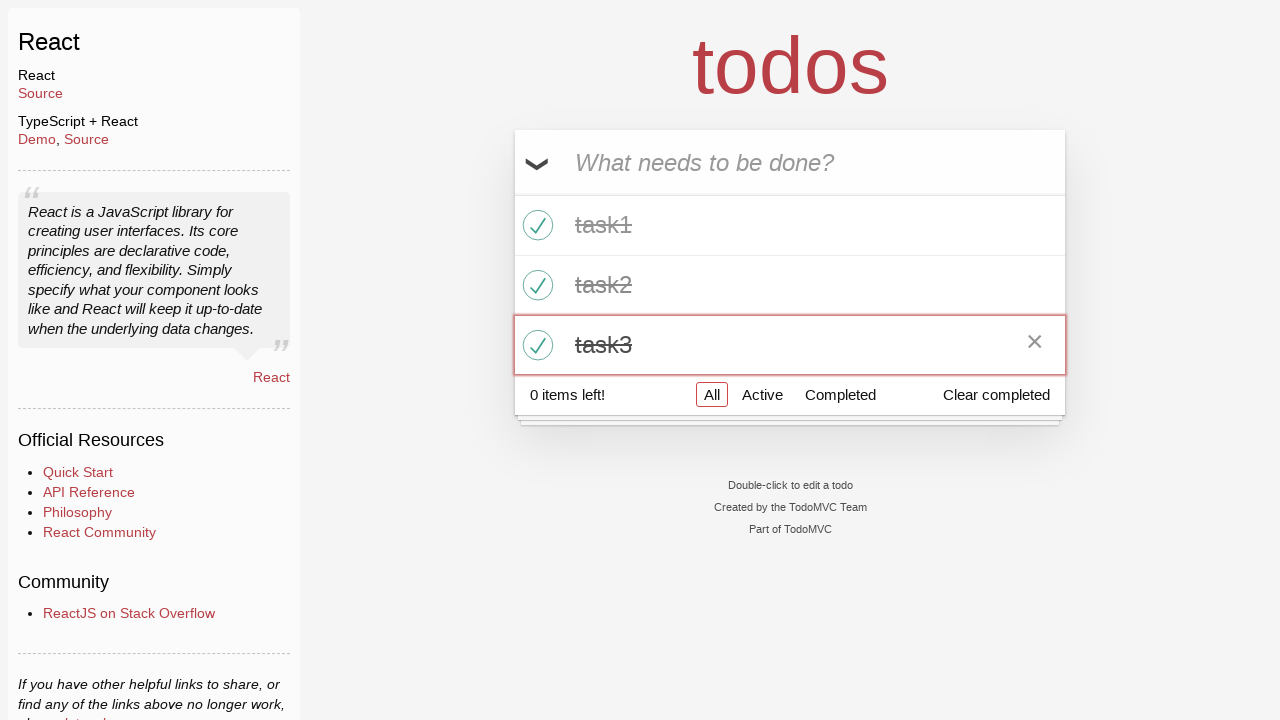

Clicked 'Clear completed' button at (996, 395) on .clear-completed
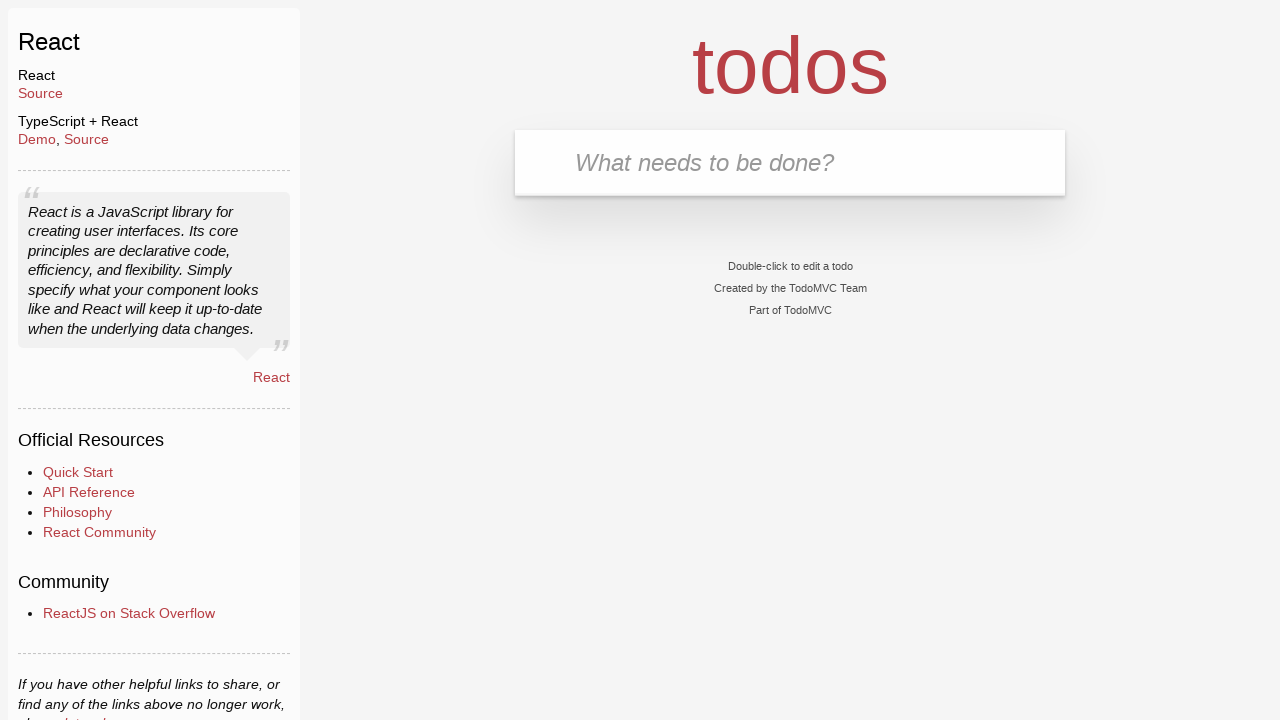

Verified all completed tasks have been cleared (0 tasks remaining)
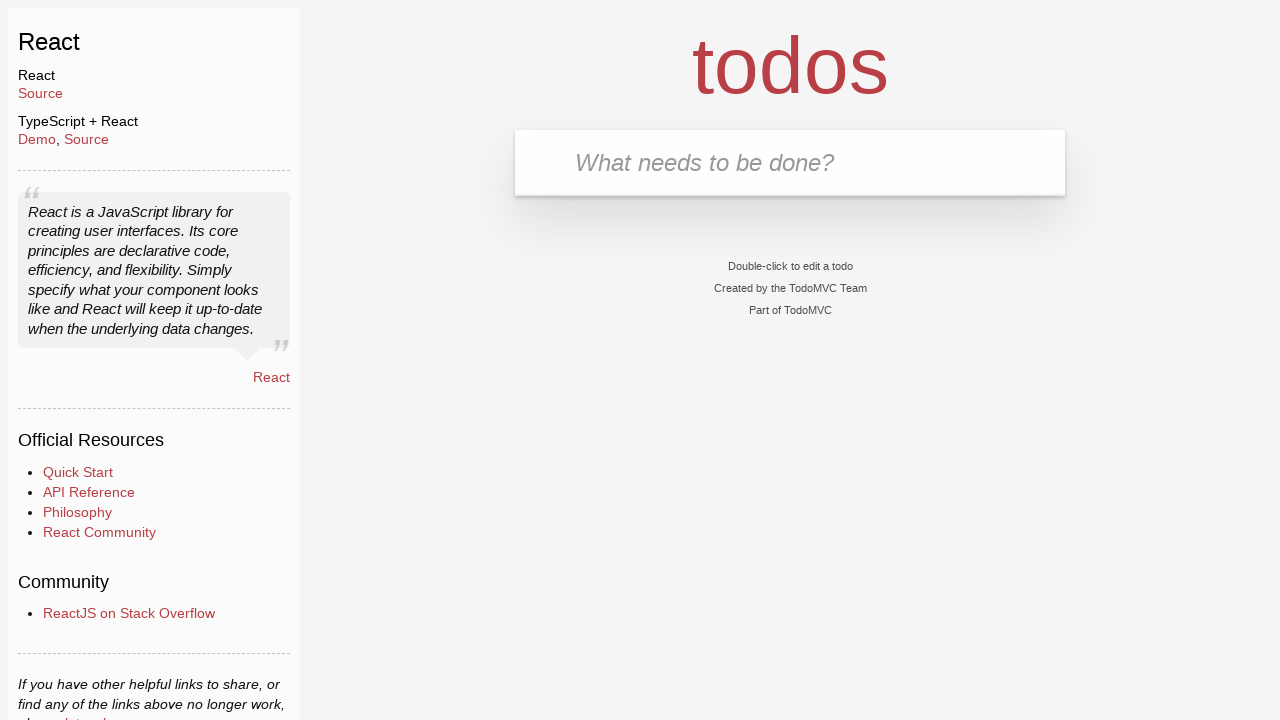

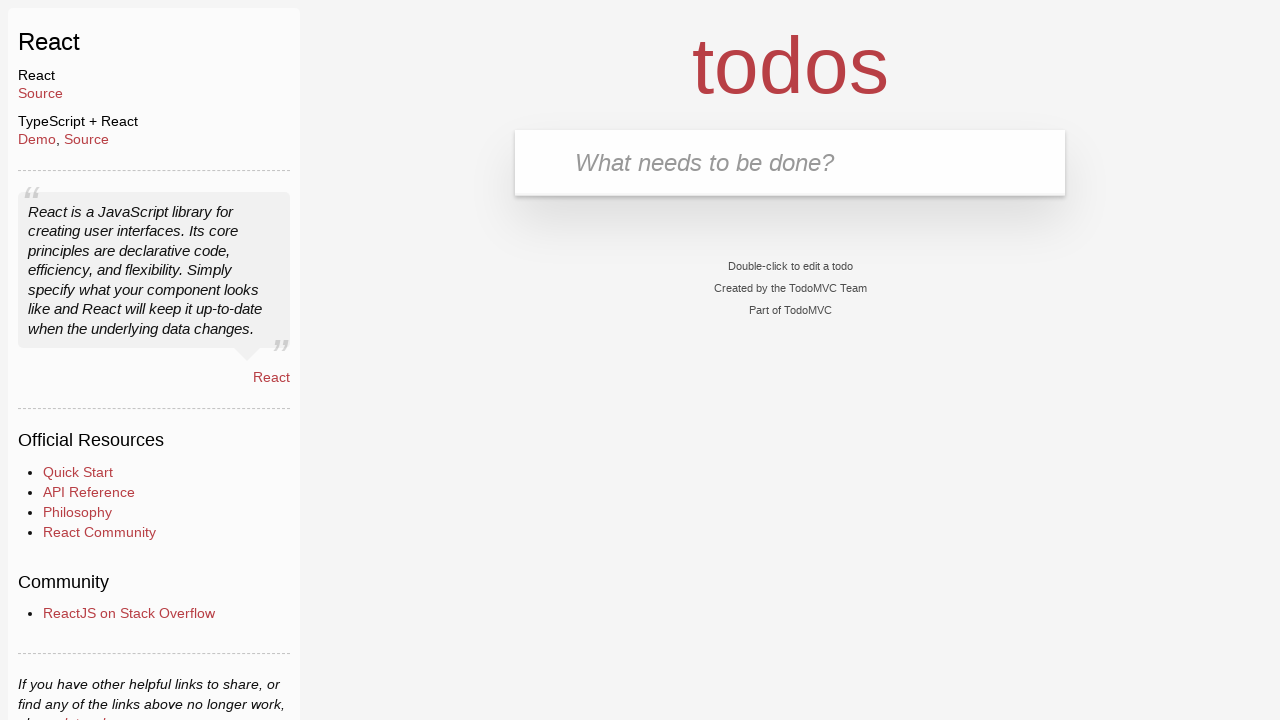